Tests checkbox toggle functionality by clicking a checkbox to select it, verifying selection, then clicking again to deselect and verifying deselection

Starting URL: https://rahulshettyacademy.com/AutomationPractice/

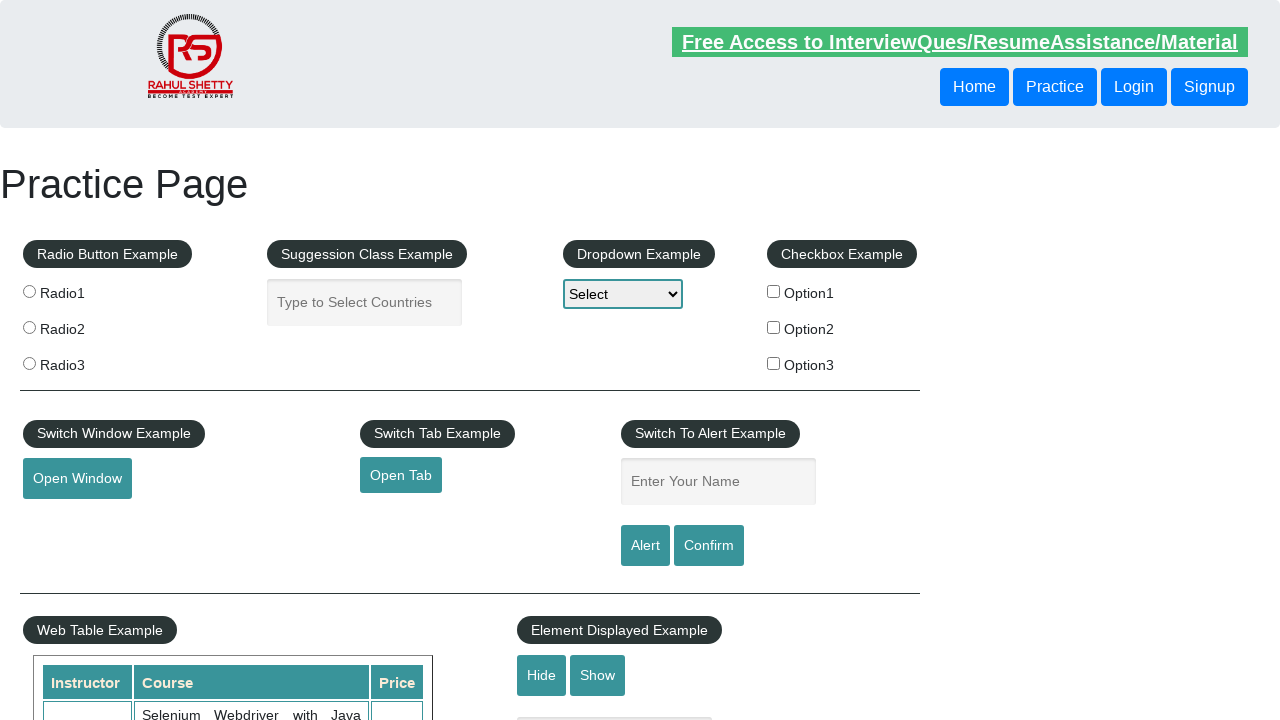

Navigated to Automation Practice page
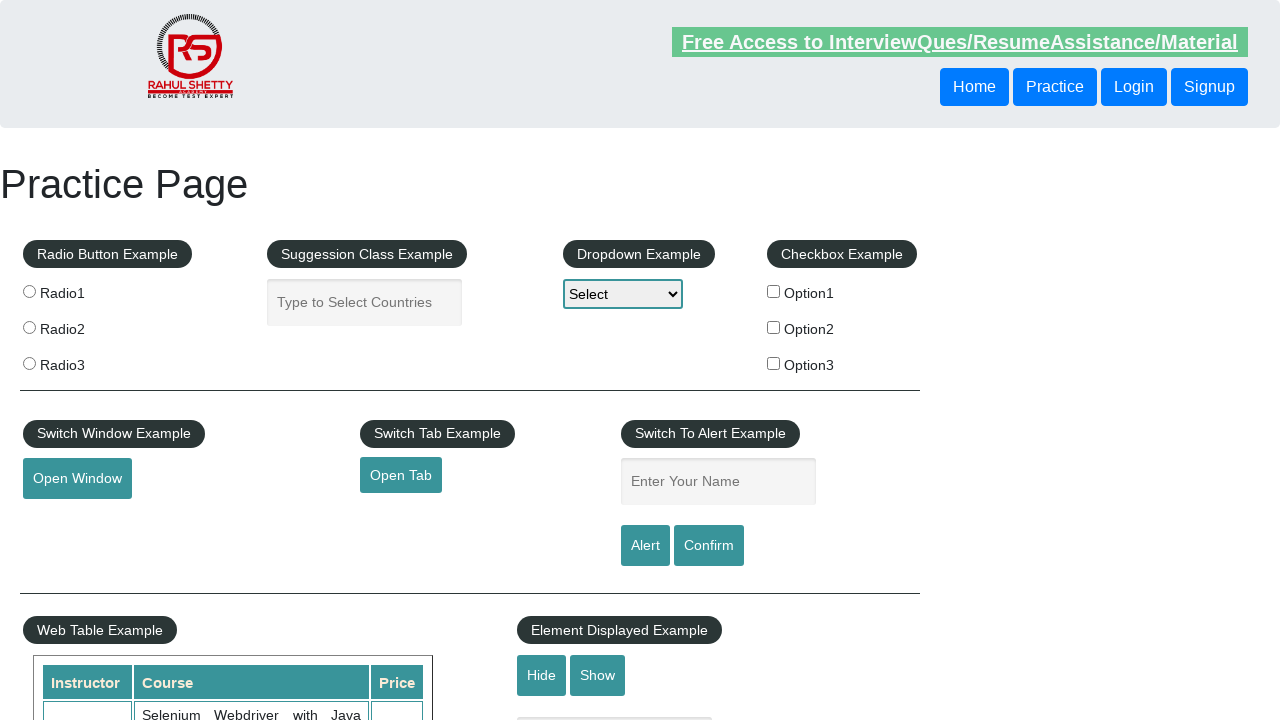

Clicked checkbox option 1 to select it at (774, 291) on input[id='checkBoxOption1']
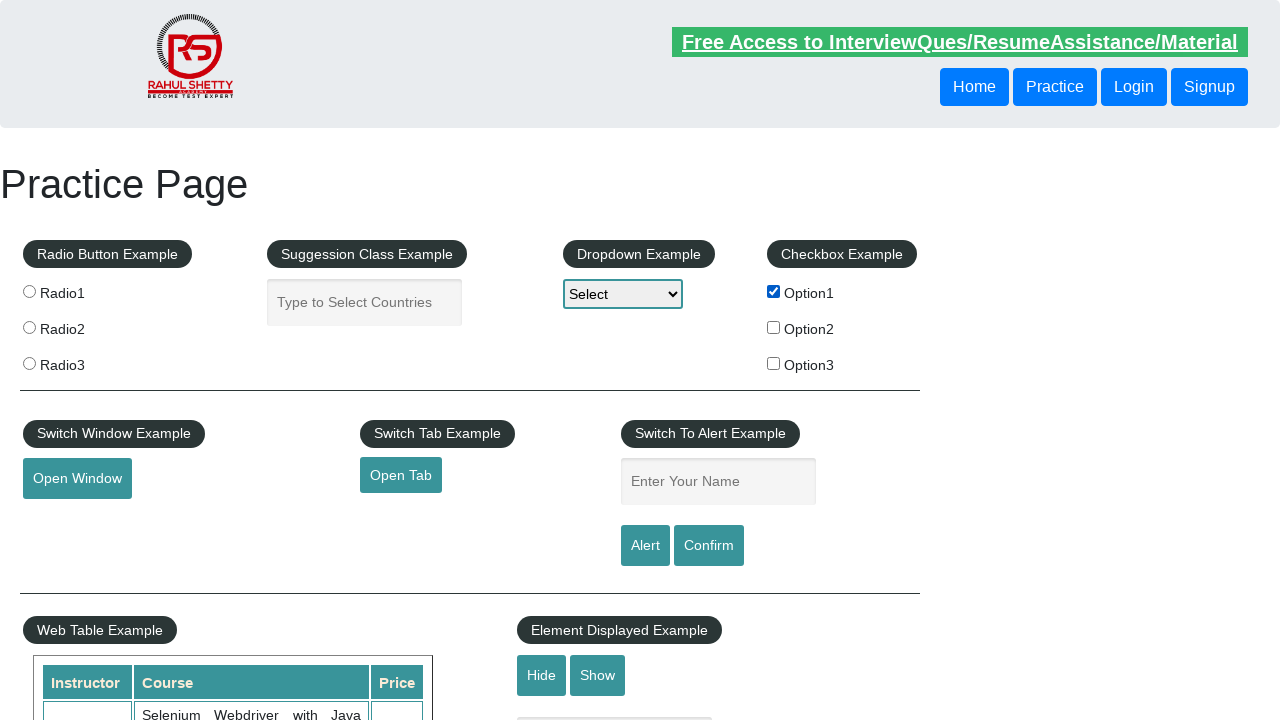

Verified checkbox option 1 is selected
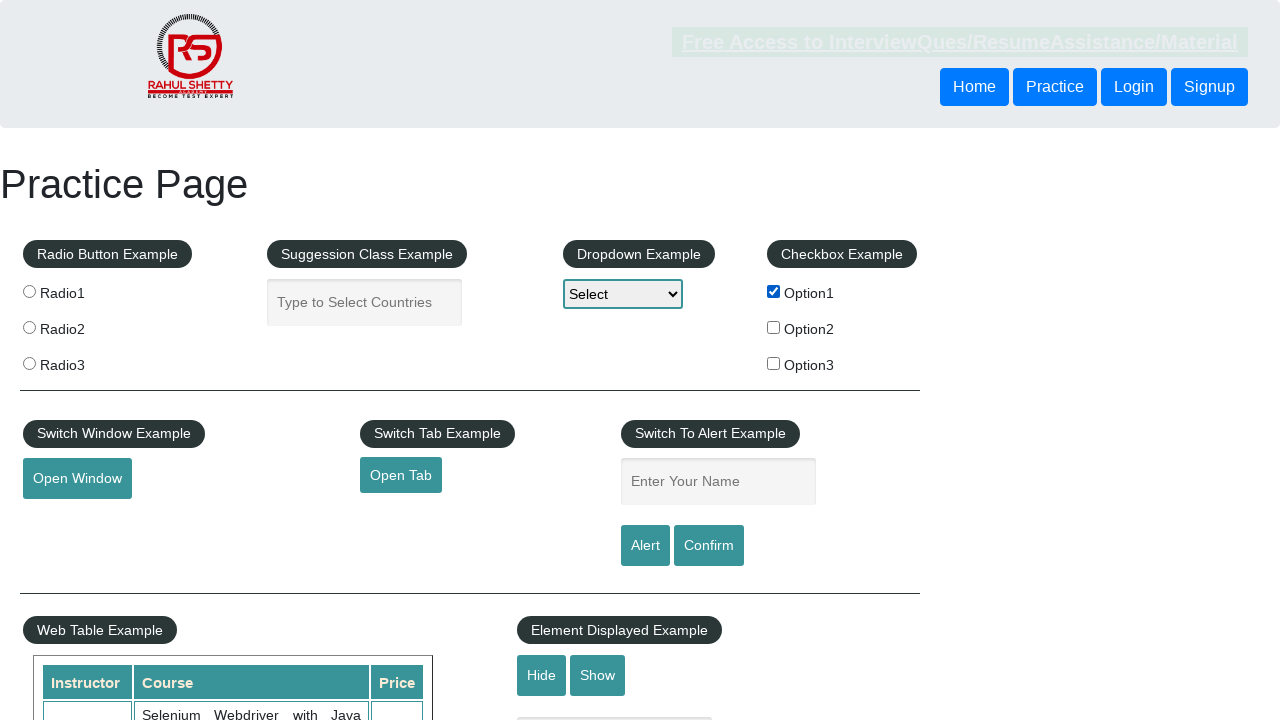

Clicked checkbox option 1 again to deselect it at (774, 291) on input[id='checkBoxOption1']
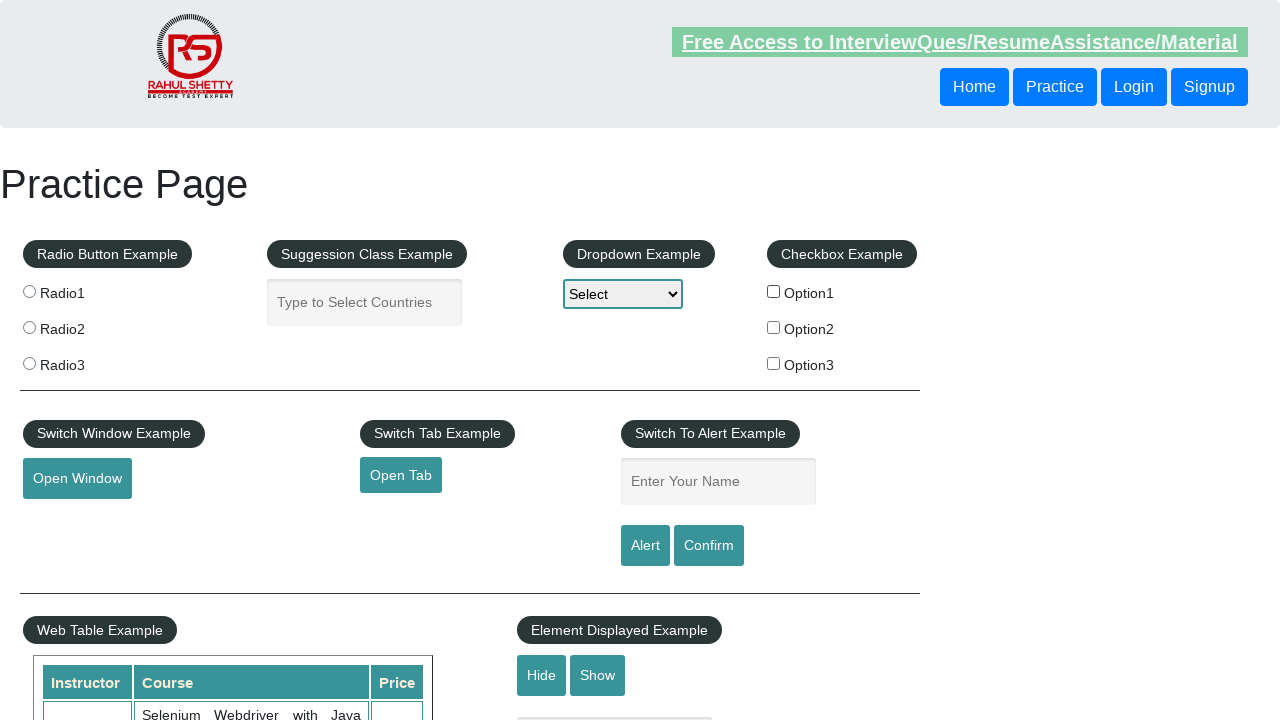

Verified checkbox option 1 is deselected
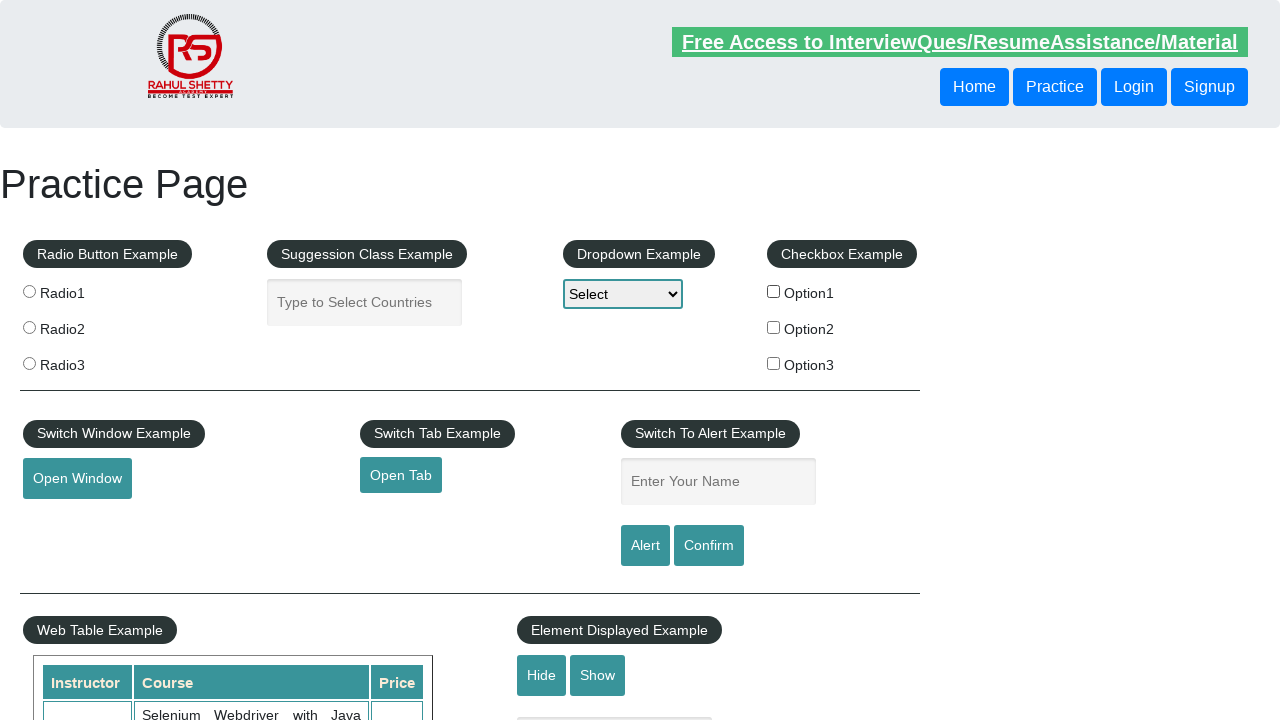

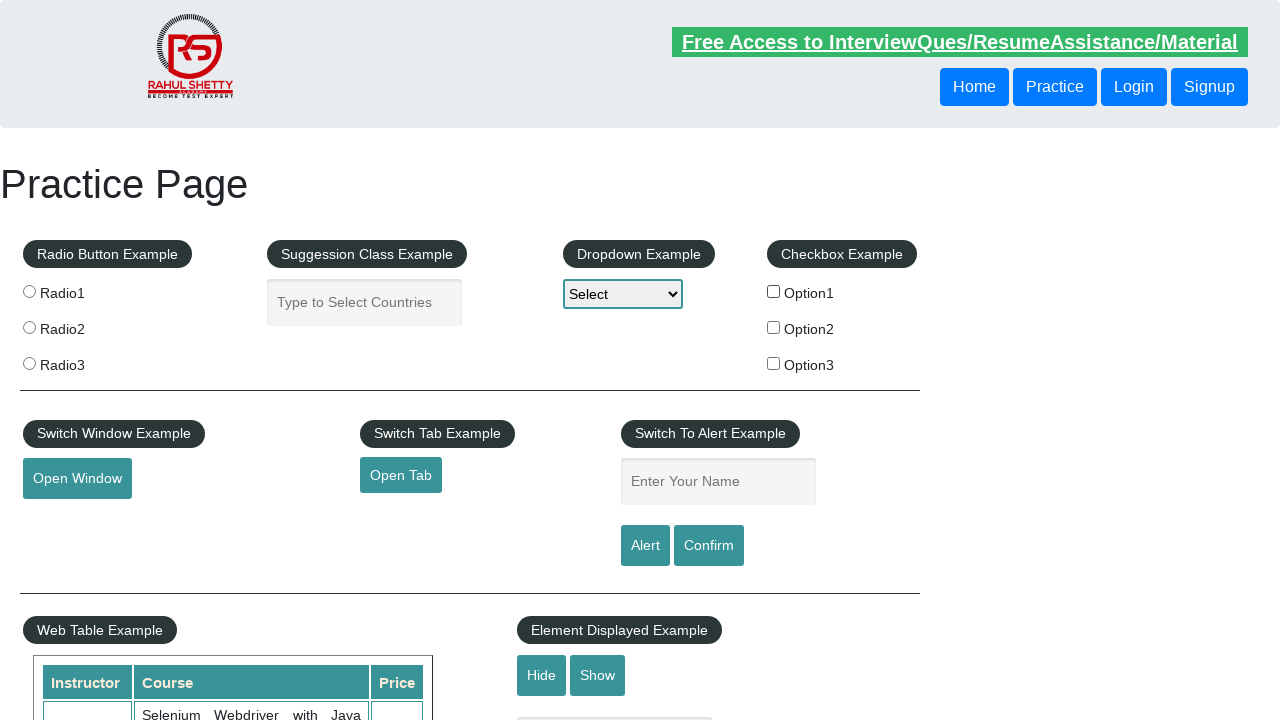